Tests adding specific vegetables to cart on a practice e-commerce site by iterating through products, matching names against a predefined list (Potato, Cucumber, Carrot, Brinjal), and clicking the add to cart button for matching items.

Starting URL: https://rahulshettyacademy.com/seleniumPractise/#/

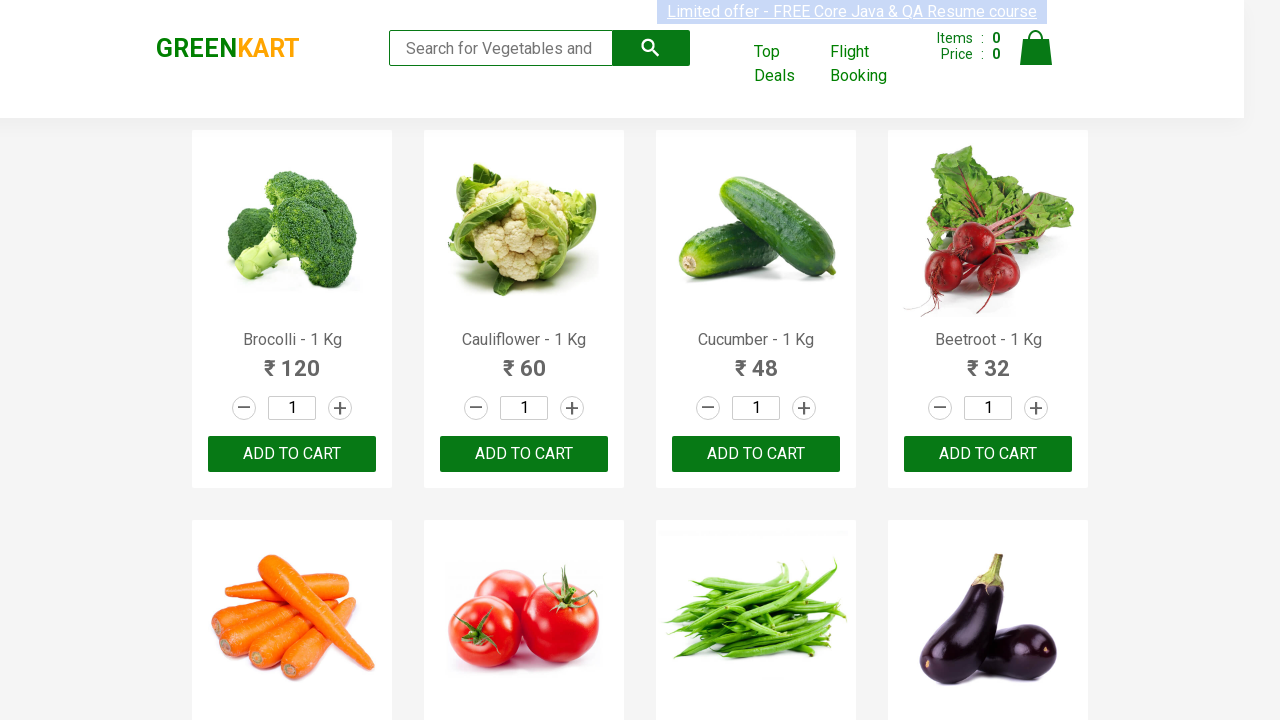

Waited for product names to load on the page
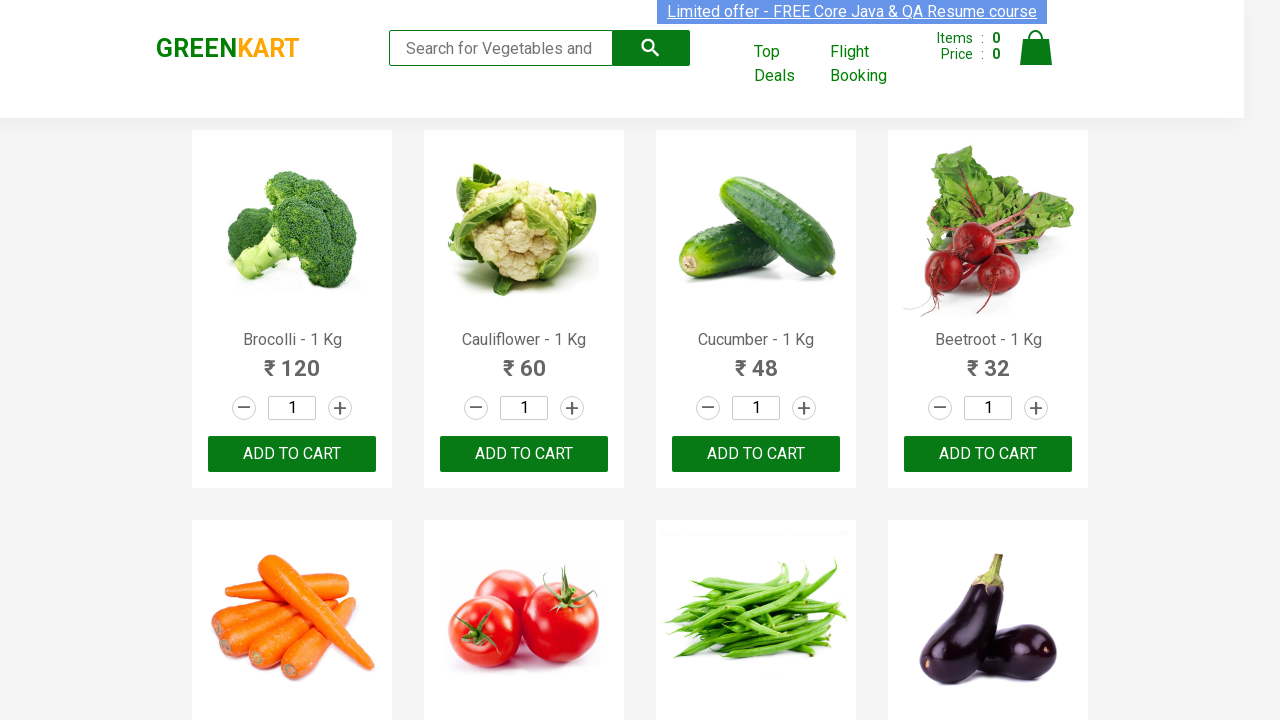

Retrieved all product name elements from the page
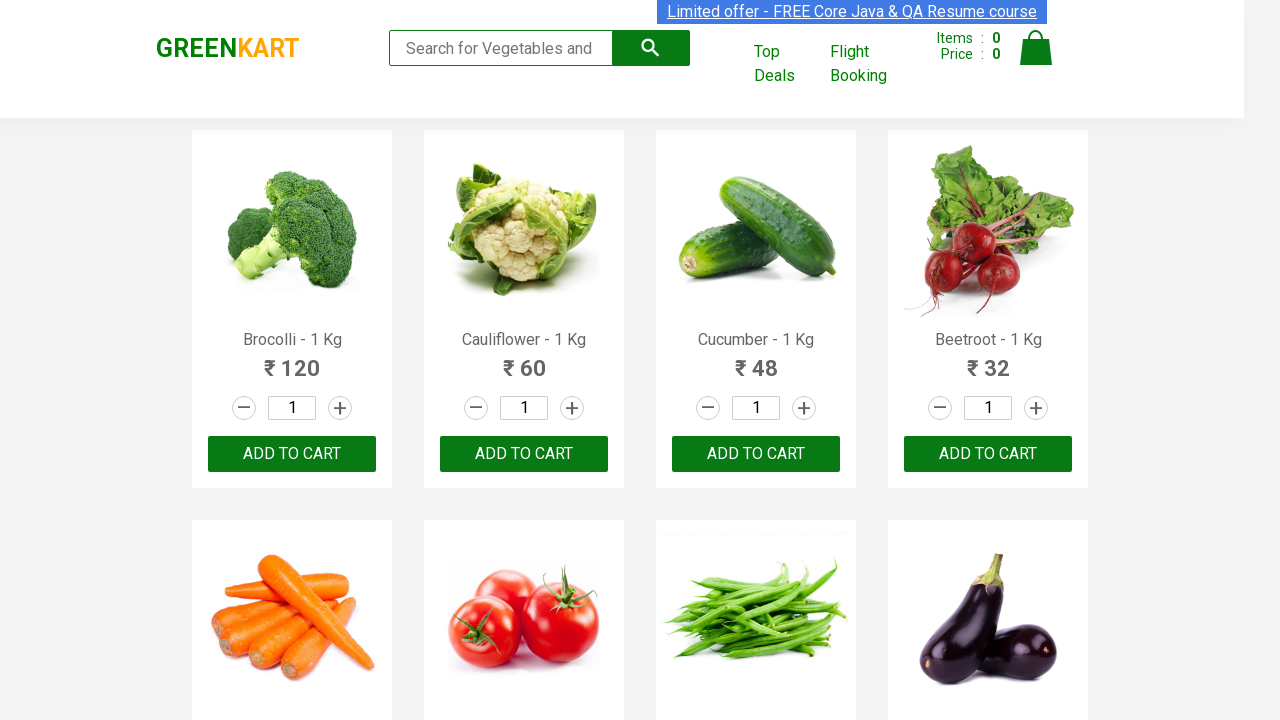

Added 'Cucumber' to cart (item 1 of 4) at (756, 454) on xpath=//div[@class='product-action']/button >> nth=2
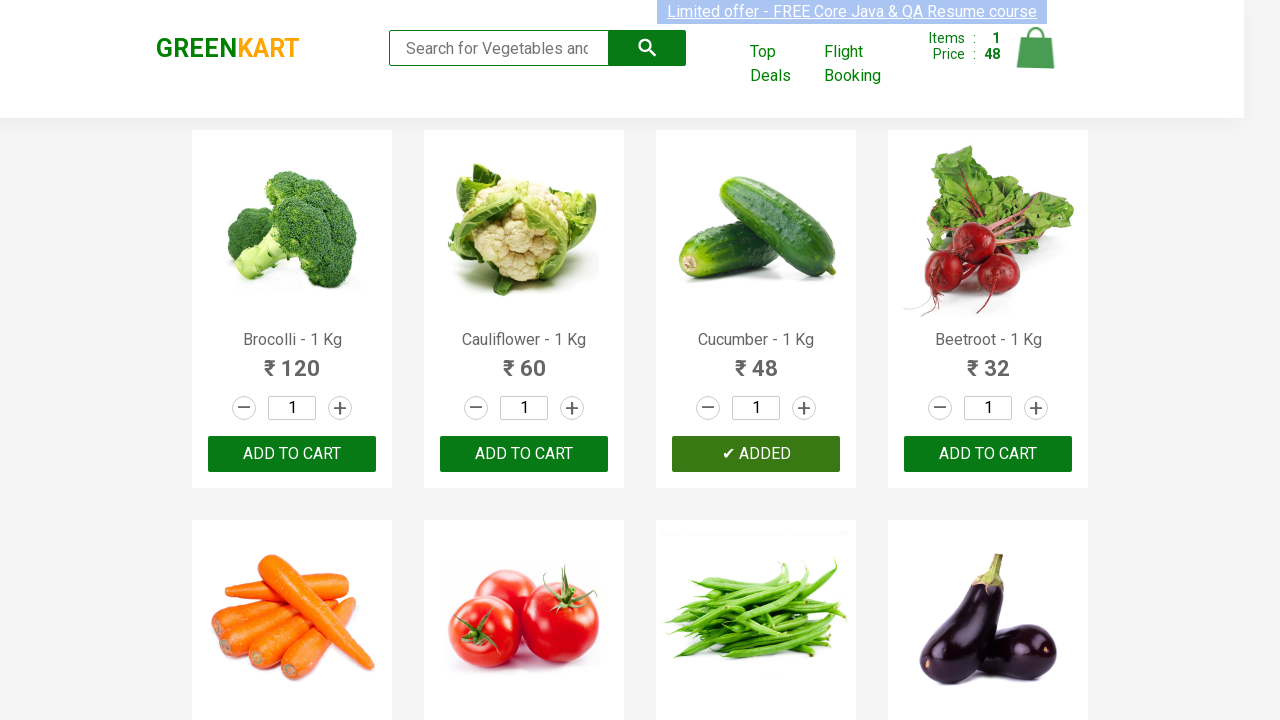

Added 'Carrot' to cart (item 2 of 4) at (292, 360) on xpath=//div[@class='product-action']/button >> nth=4
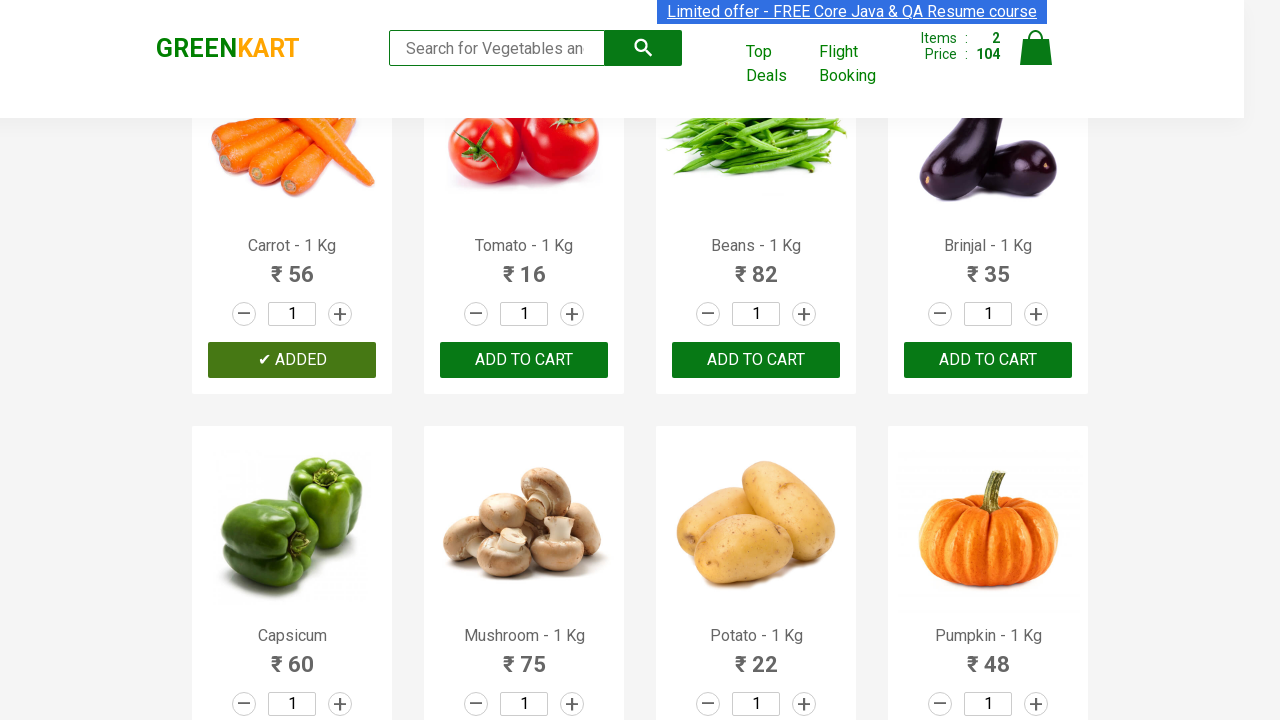

Added 'Brinjal' to cart (item 3 of 4) at (988, 360) on xpath=//div[@class='product-action']/button >> nth=7
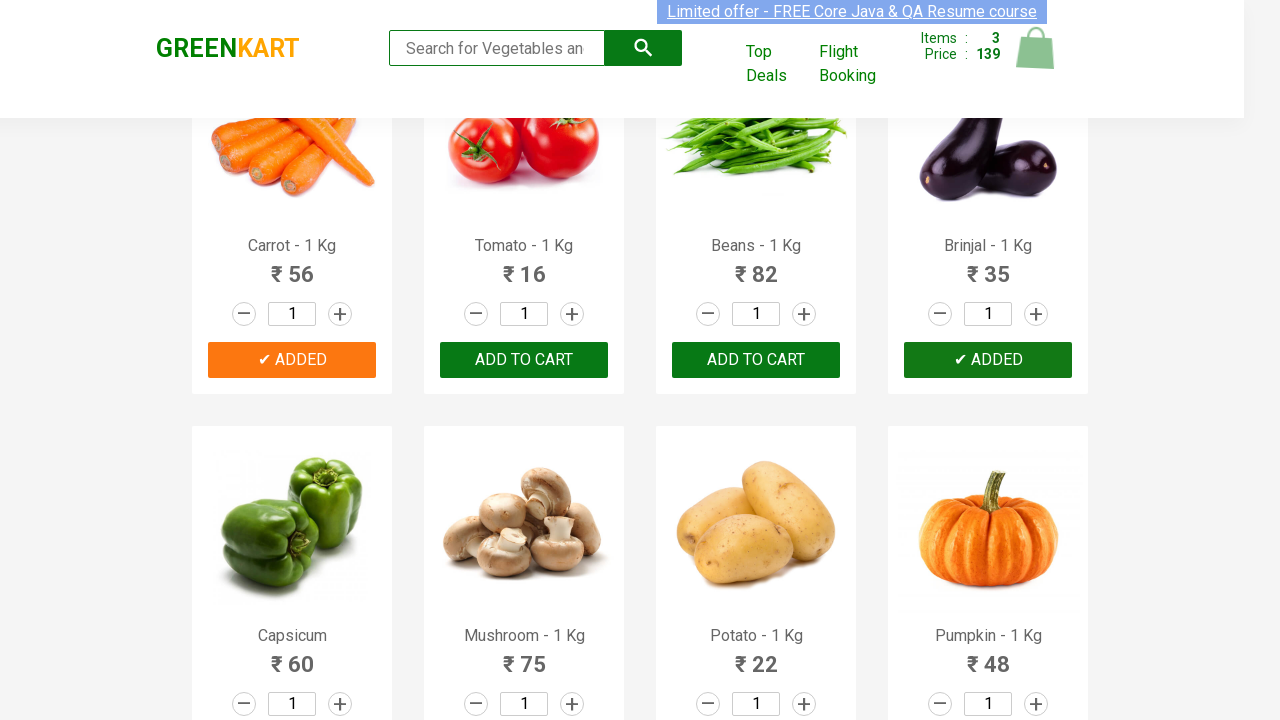

Added 'Potato' to cart (item 4 of 4) at (756, 360) on xpath=//div[@class='product-action']/button >> nth=10
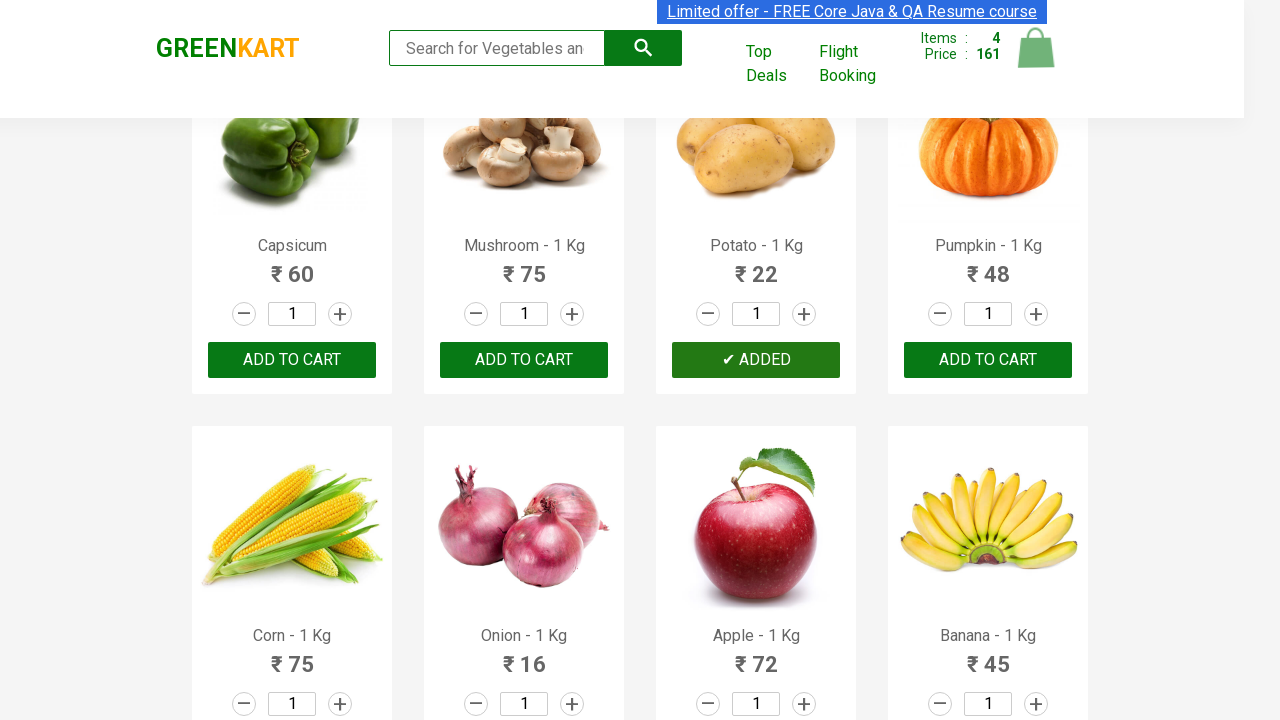

Completed adding all 4 vegetables to cart
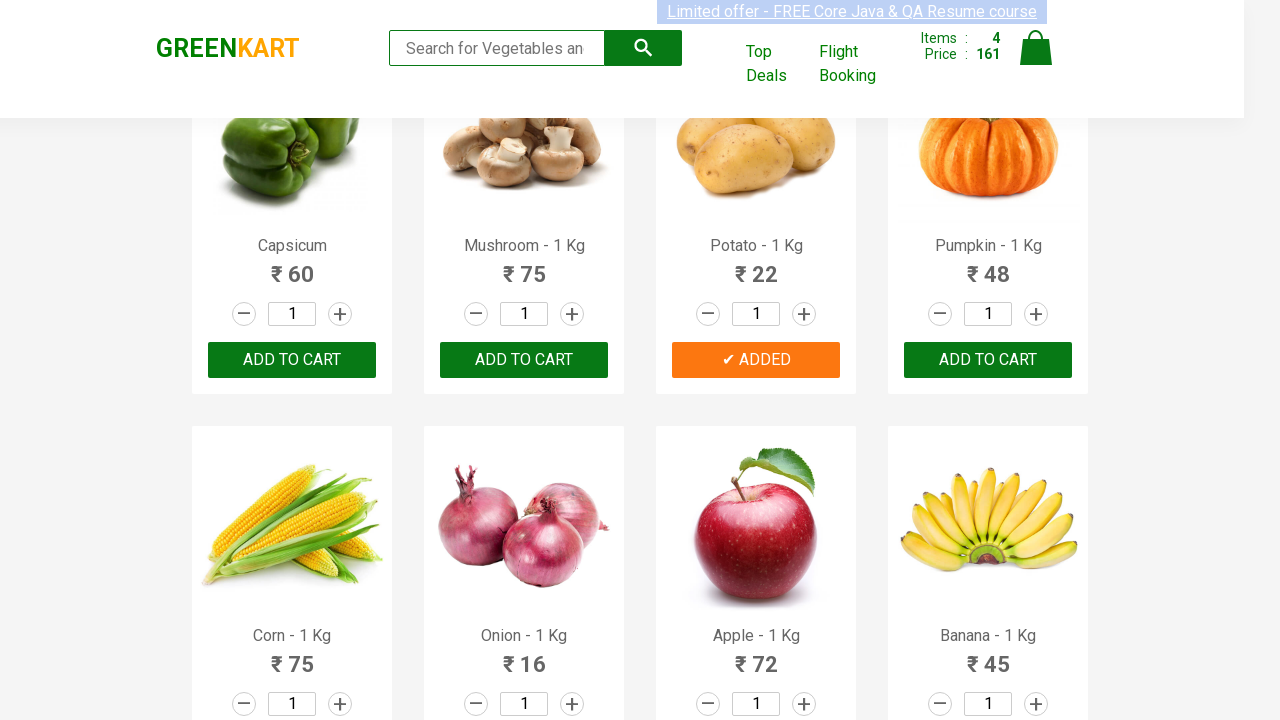

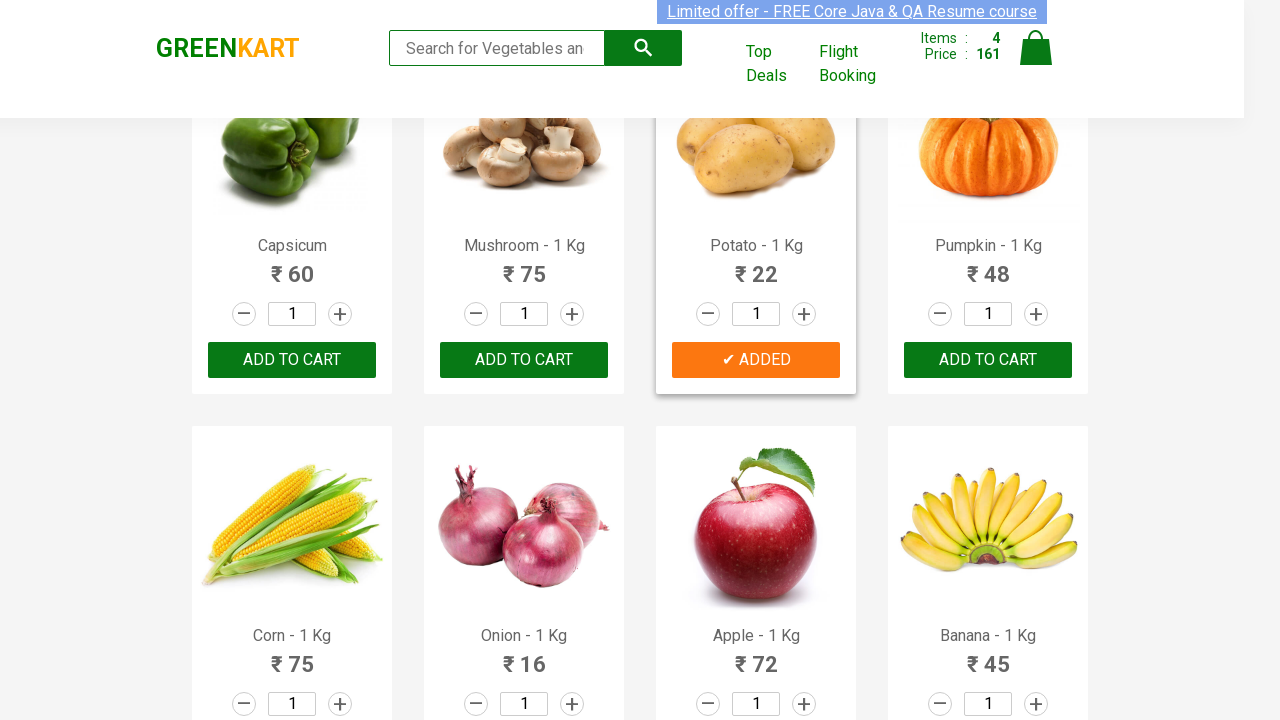